Tests navigation from Browse Languages back to Start page and verifies the welcome header

Starting URL: http://www.99-bottles-of-beer.net/

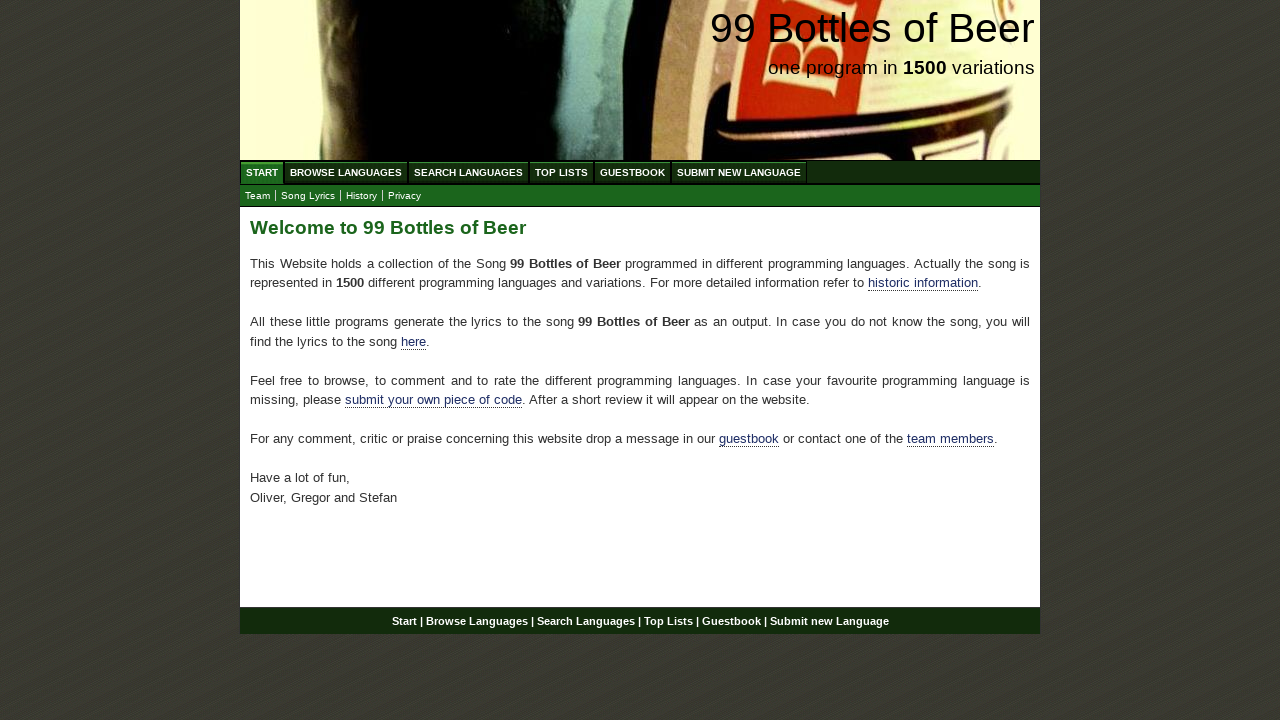

Clicked on Browse Languages link at (346, 172) on #menu a[href='/abc.html']
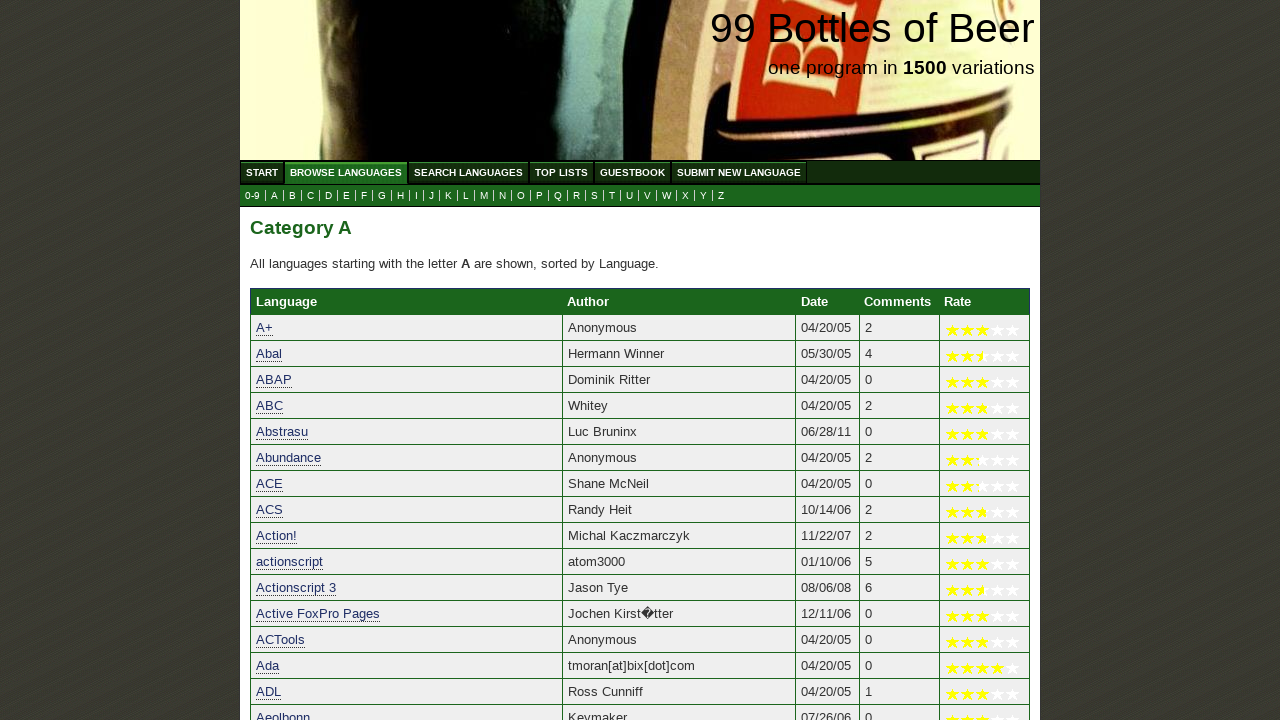

Clicked on Start link to navigate back to home page at (262, 172) on #menu a[href='/']
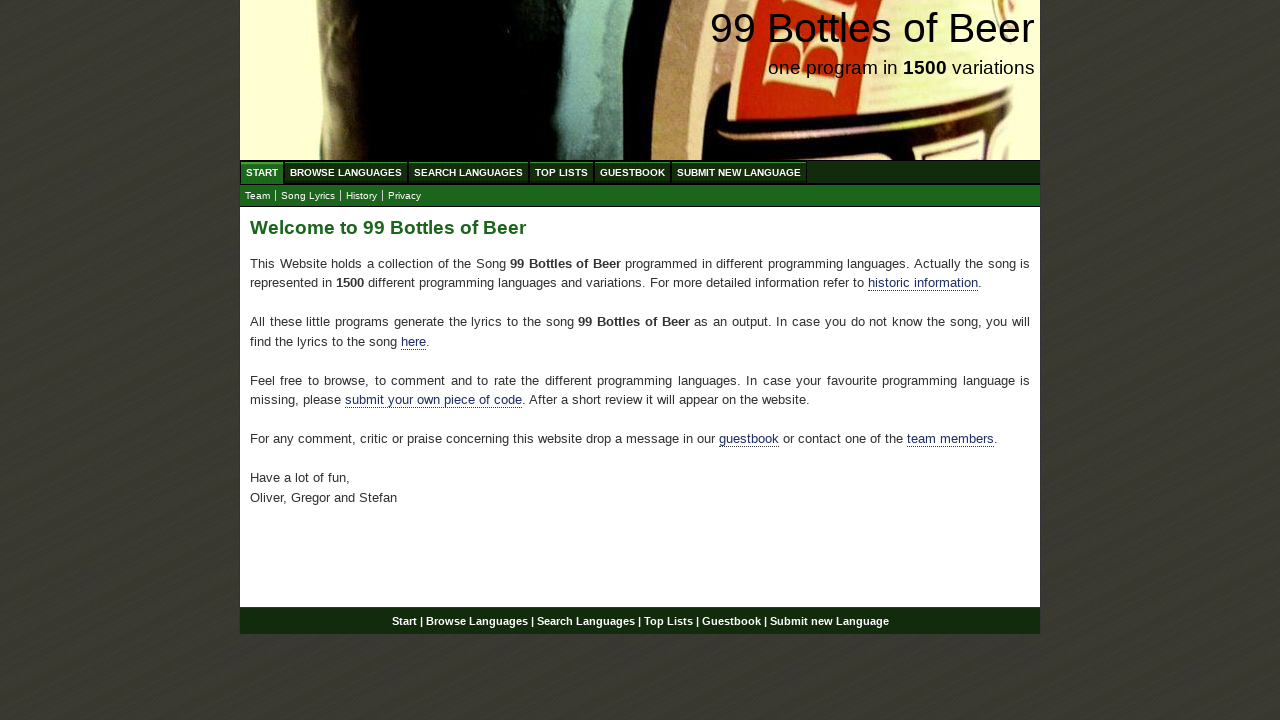

Verified welcome header 'Welcome to 99 Bottles of Beer' is displayed on Start page
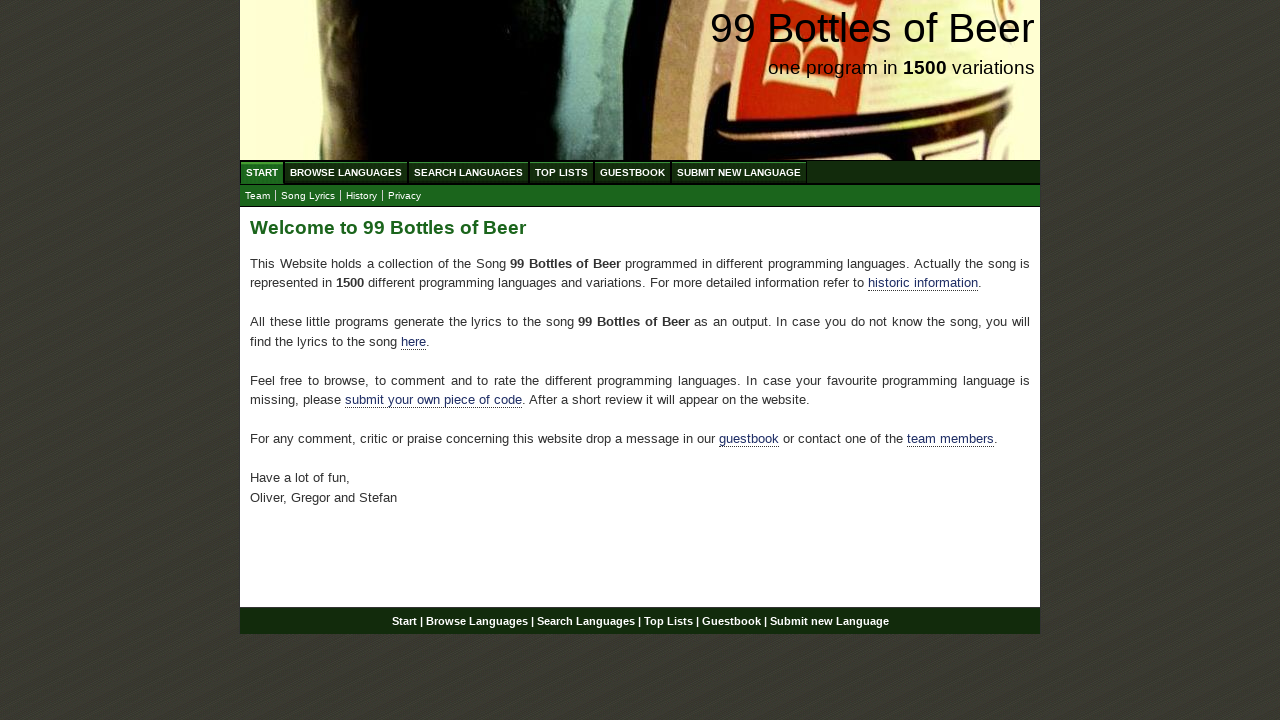

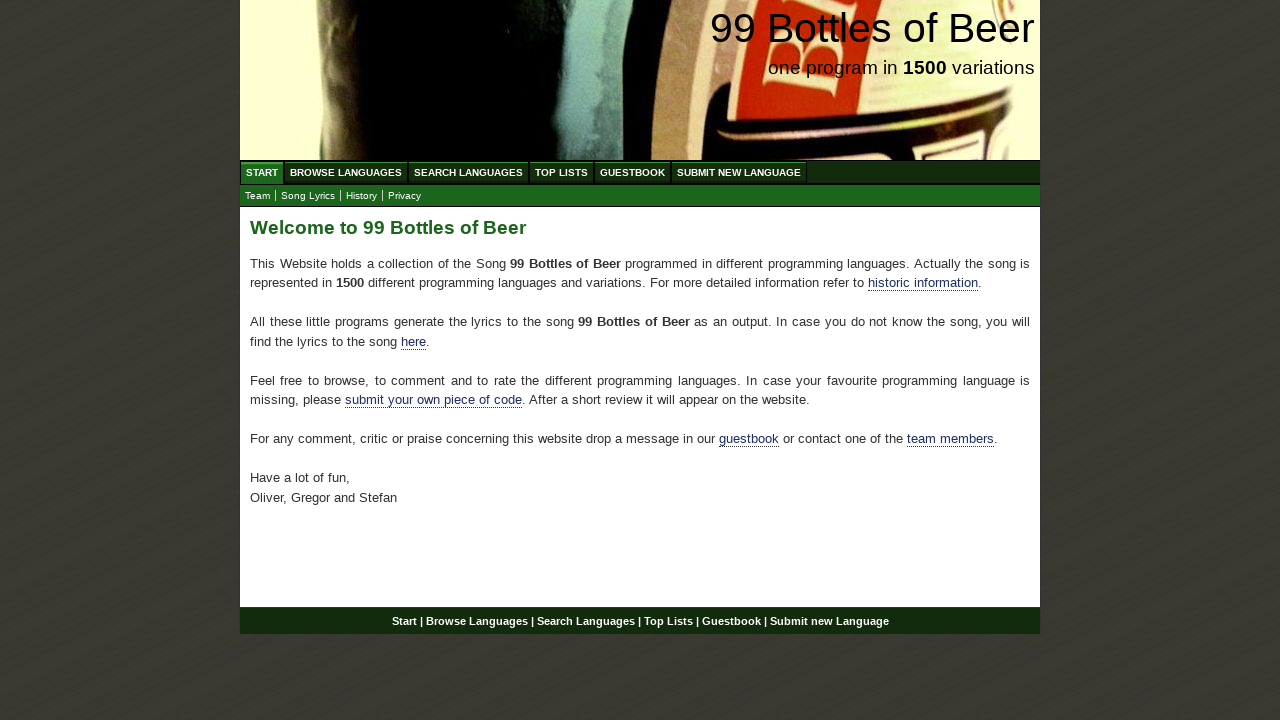